Navigates to a practice automation page, scrolls to a table, and verifies table structure by counting rows and columns and extracting content from the second row

Starting URL: https://rahulshettyacademy.com/AutomationPractice

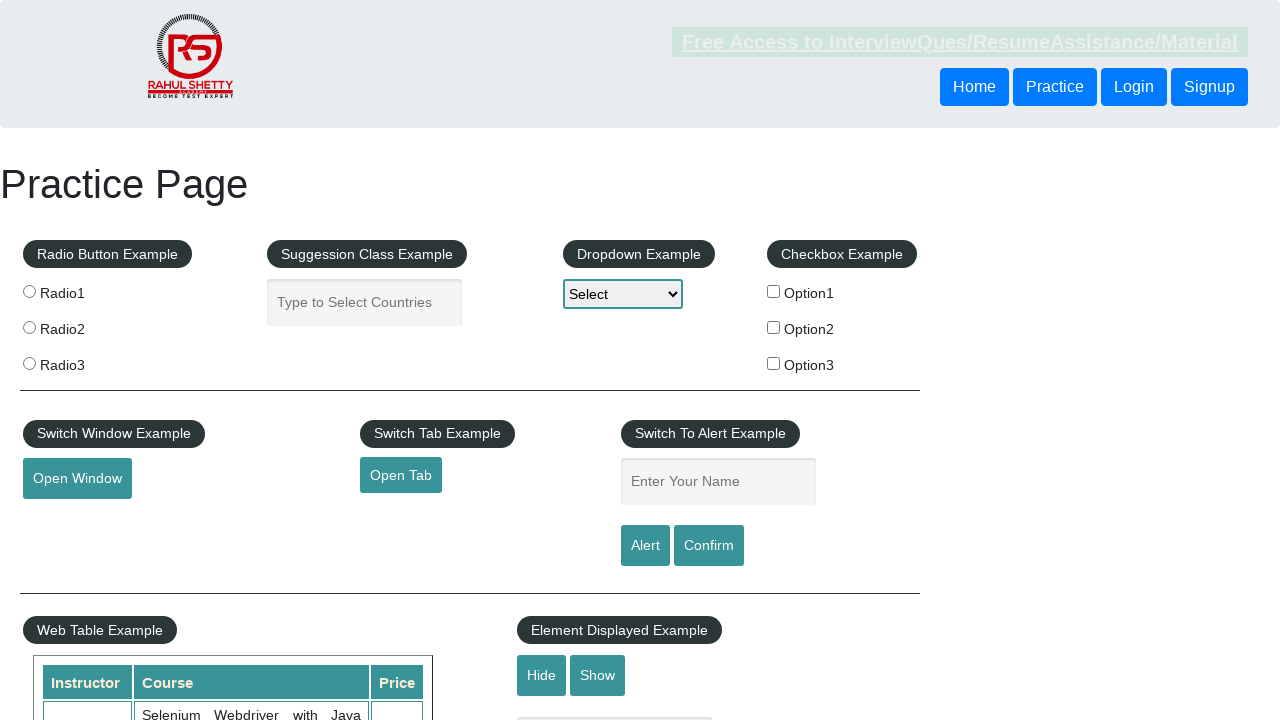

Scrolled down to table area (600px)
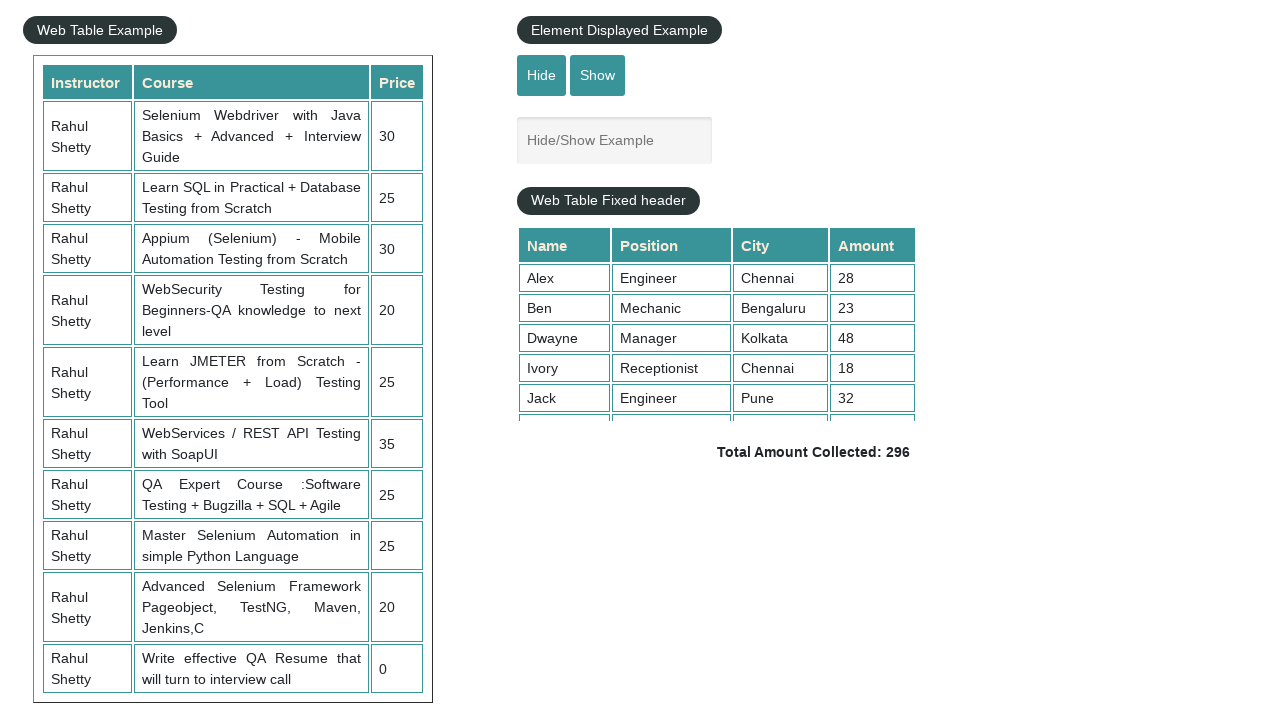

Table with class 'table-display' became visible
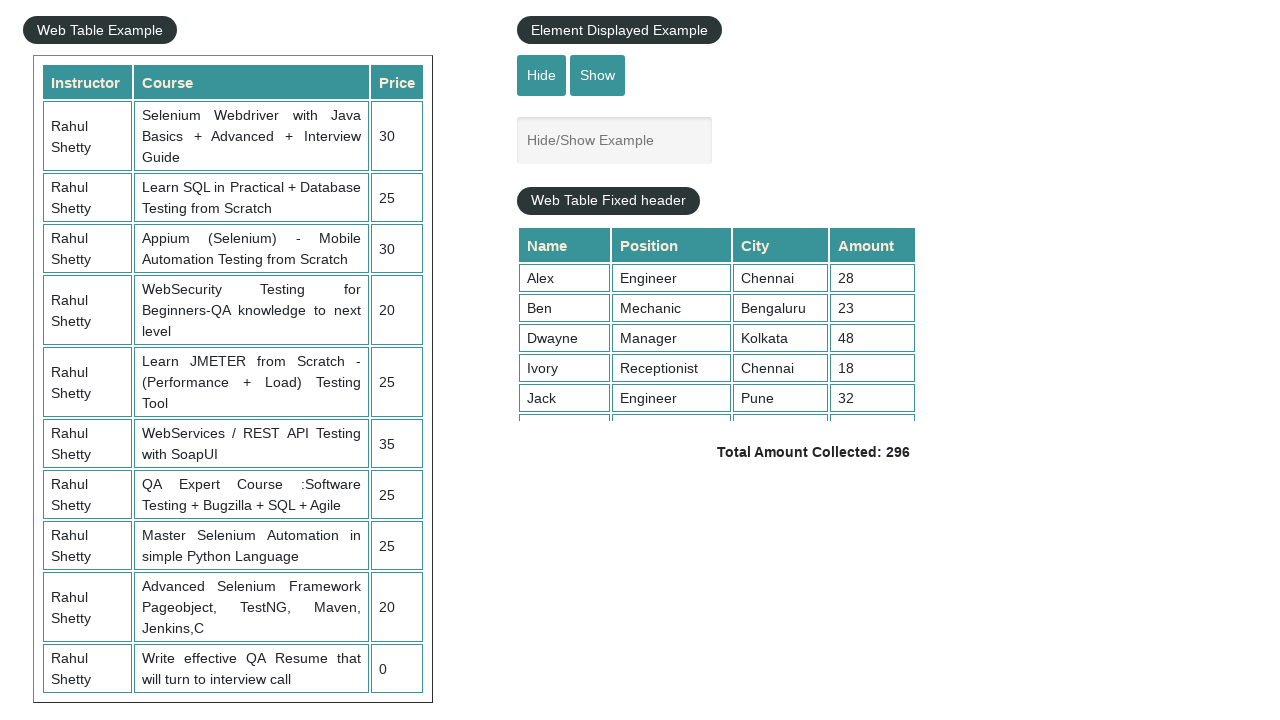

Counted table rows: 11
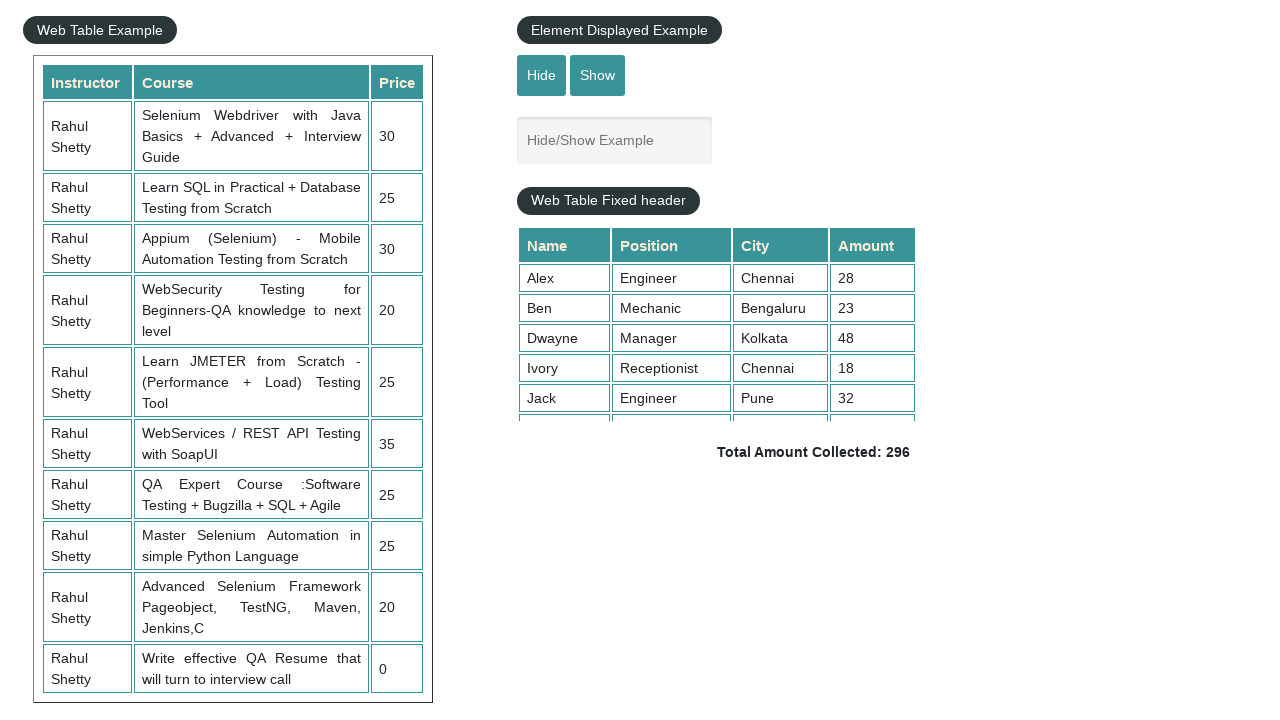

Counted row headers: 3
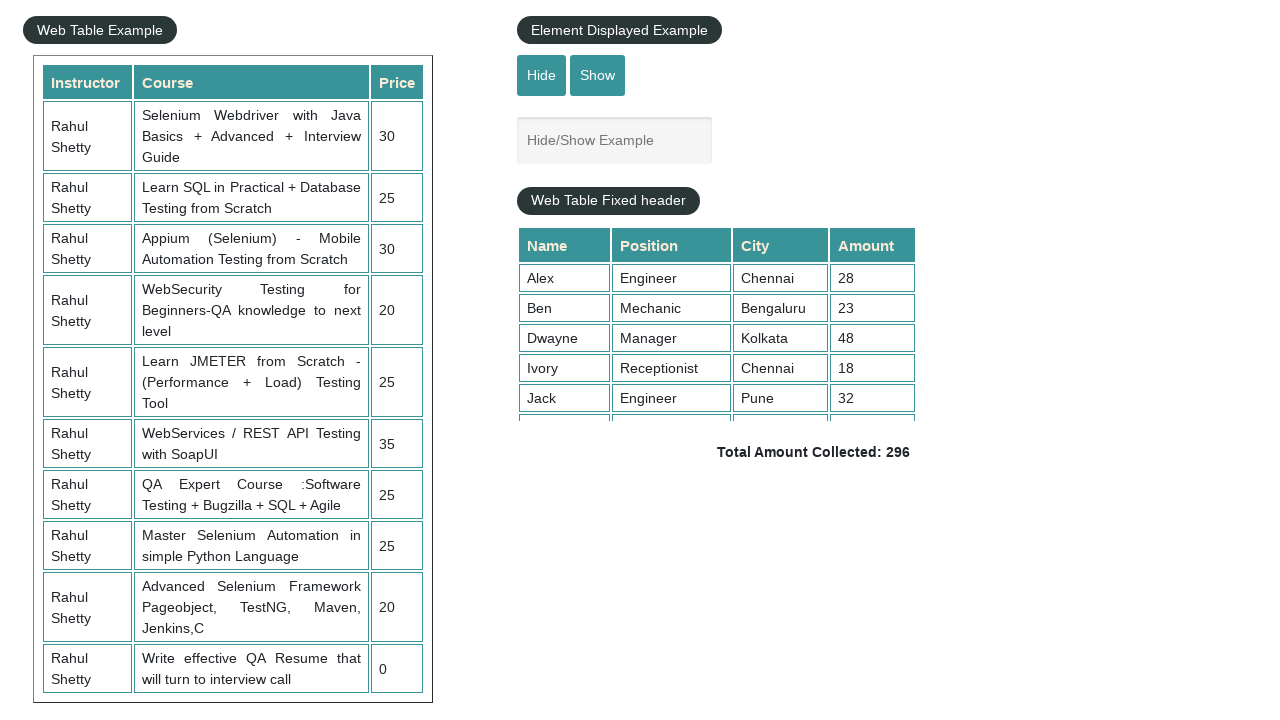

Extracted content from second row of table
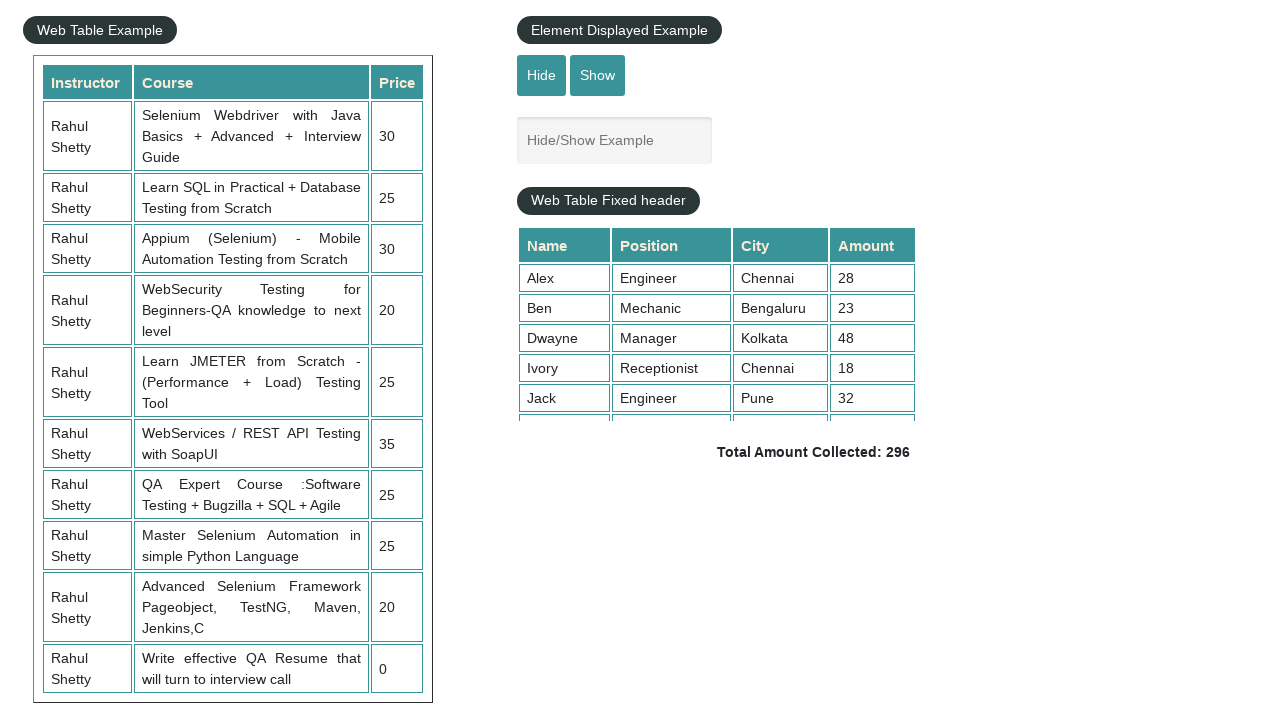

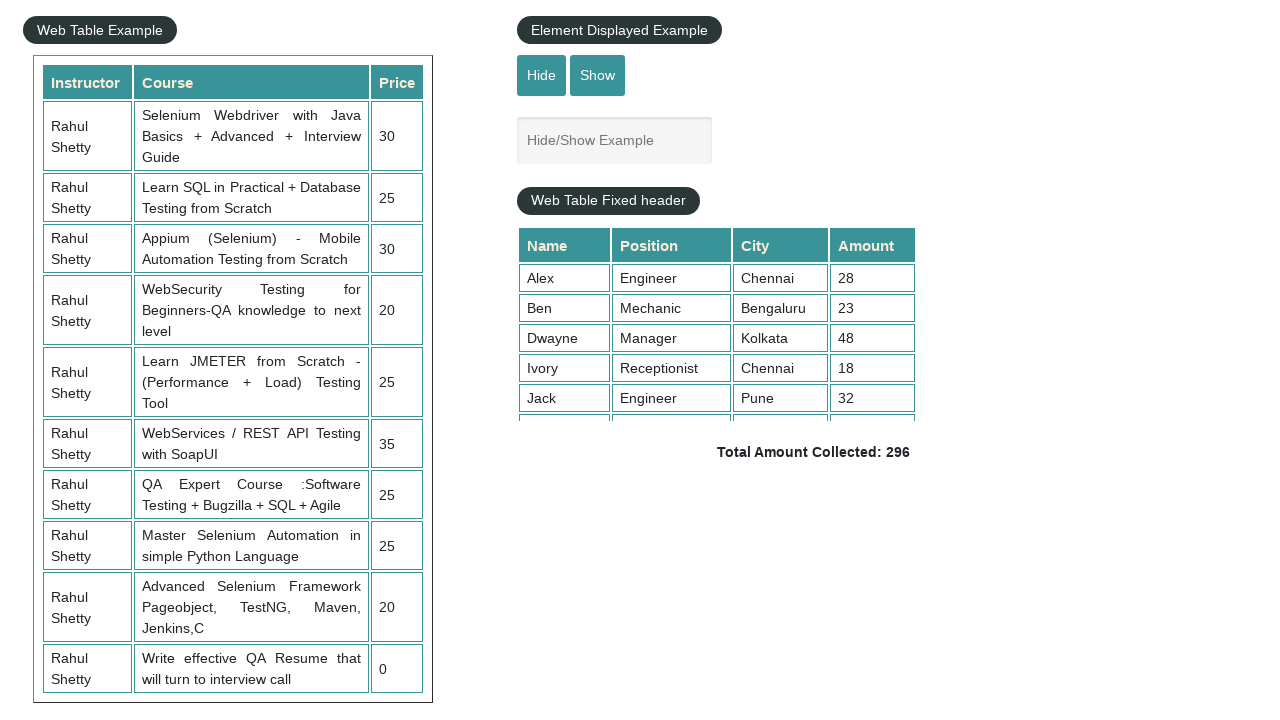